Tests form submission by clicking the submit button and verifying the success message appears

Starting URL: https://www.selenium.dev/selenium/web/web-form.html

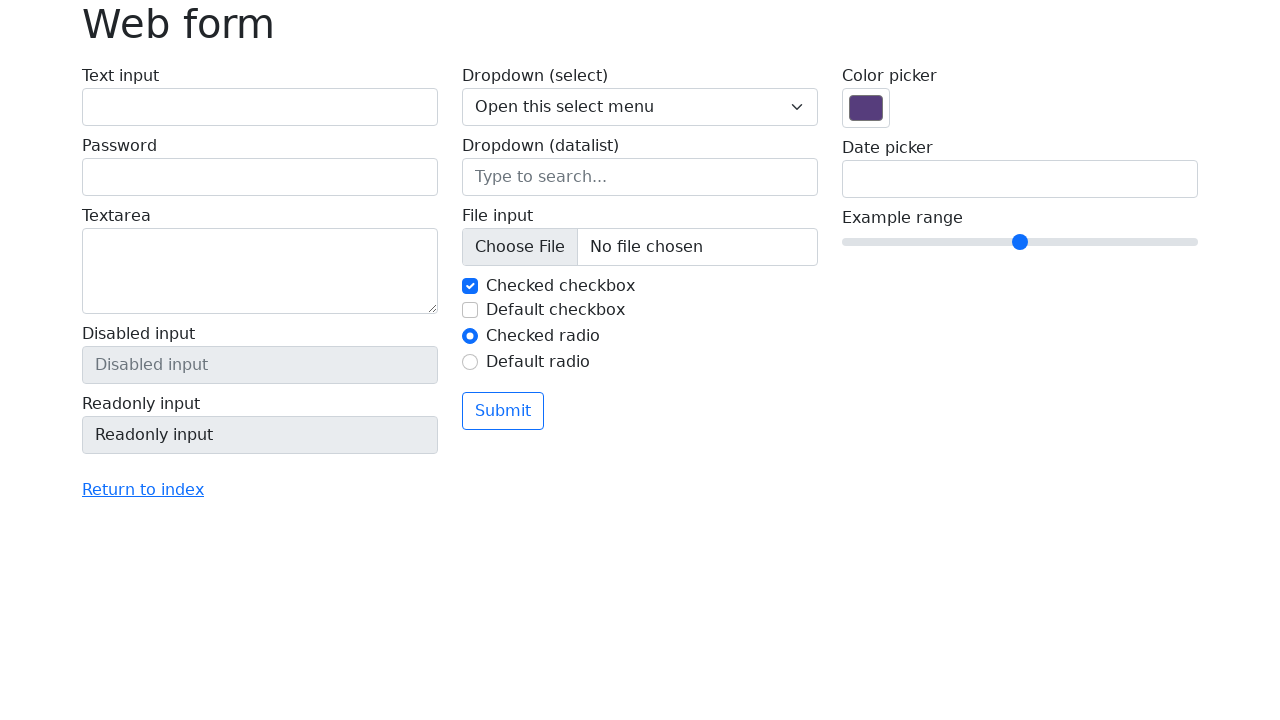

Waited for submit button to be present
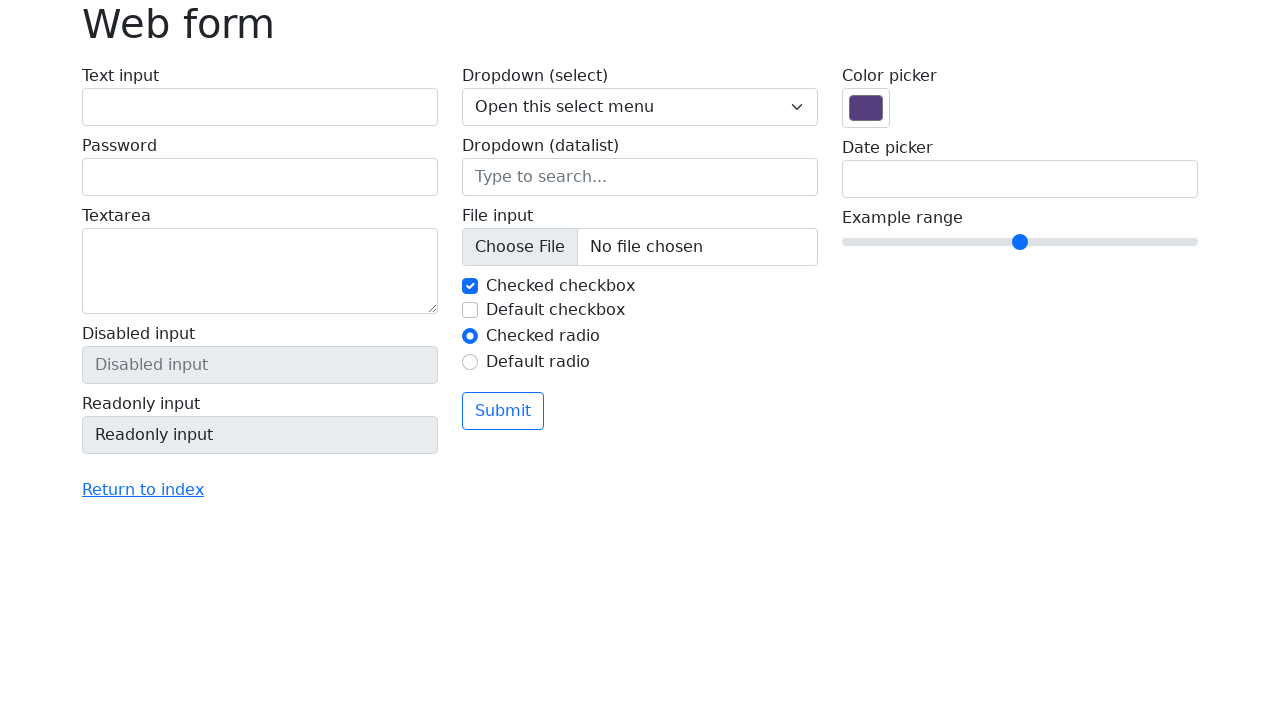

Clicked the submit button at (503, 411) on button
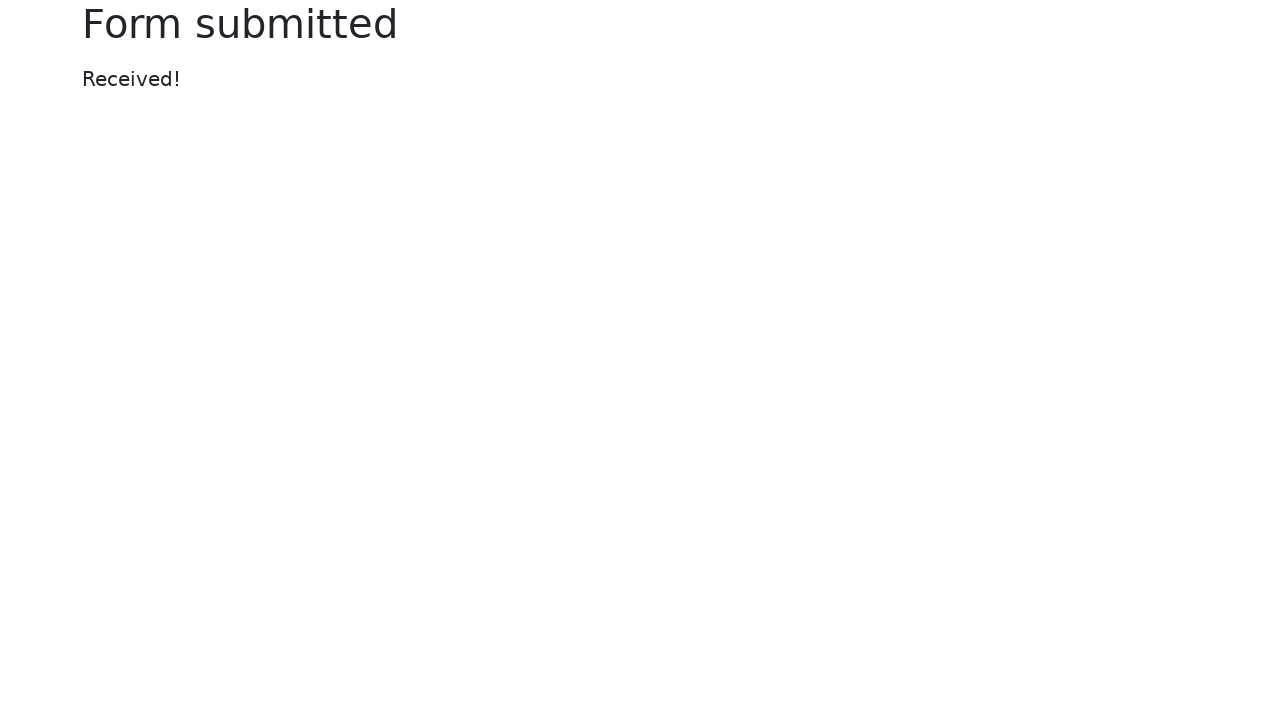

Waited for success message element to appear
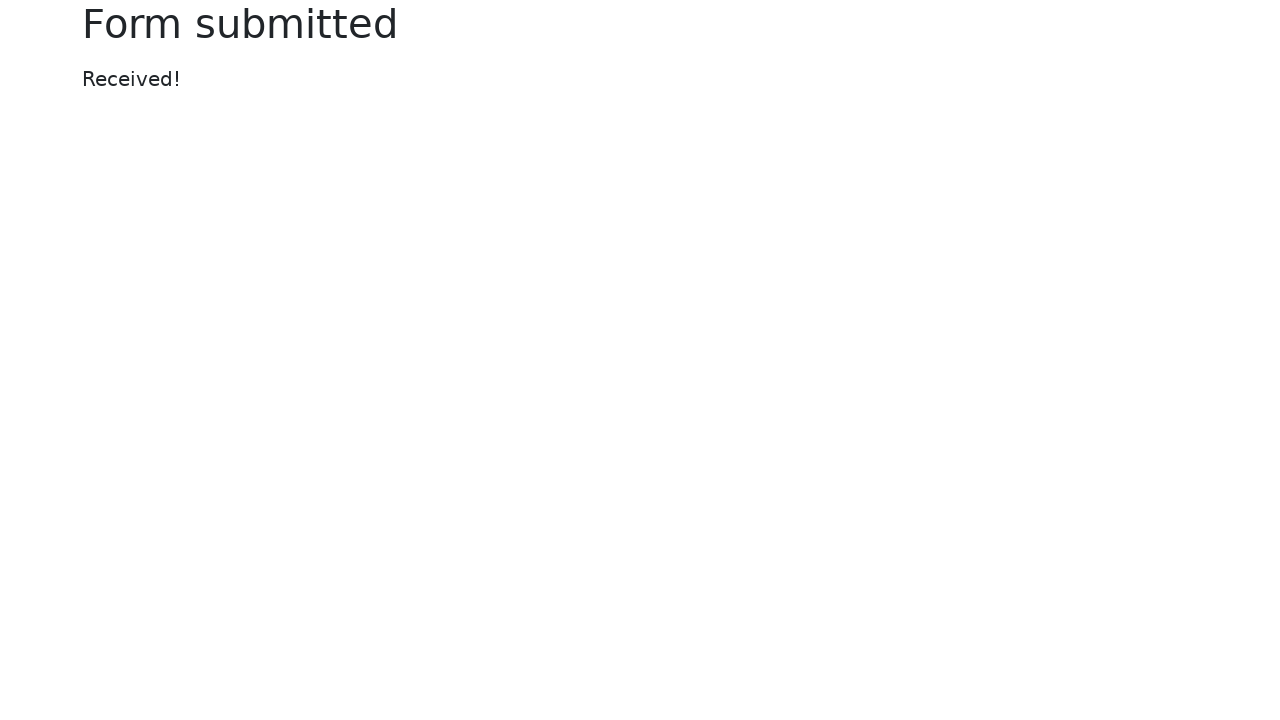

Retrieved success message text content
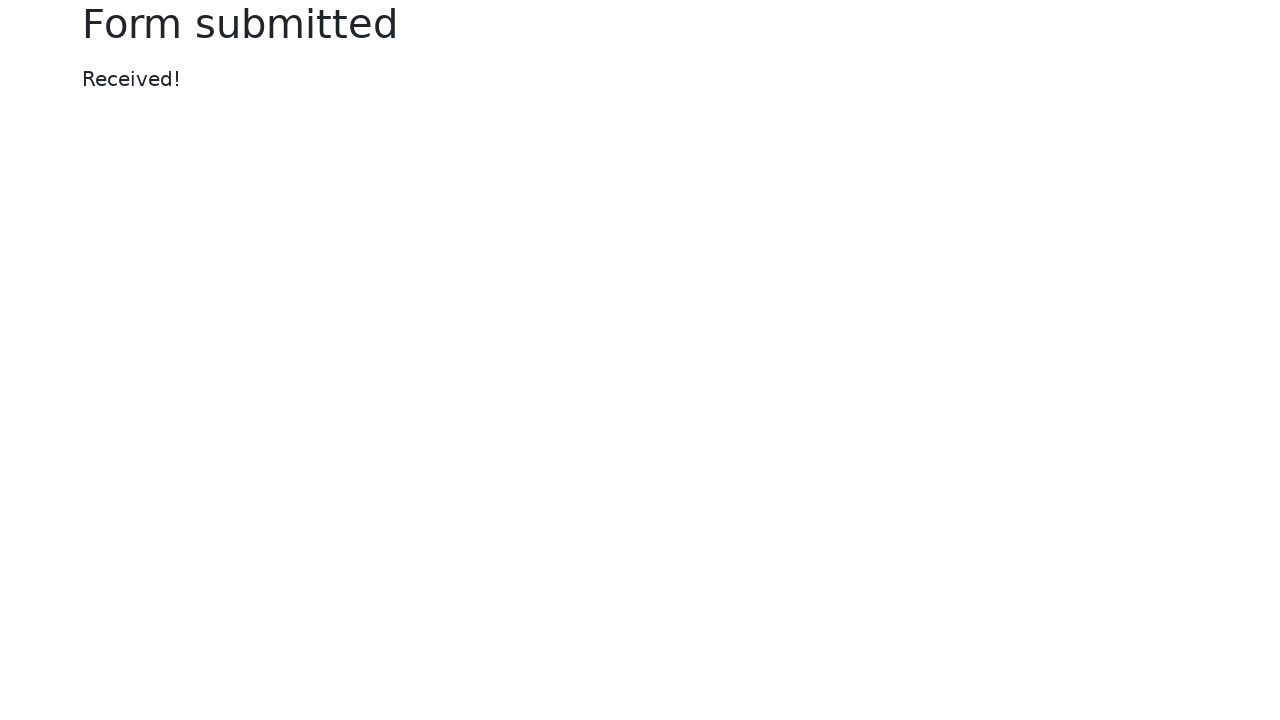

Verified success message displays 'Received!'
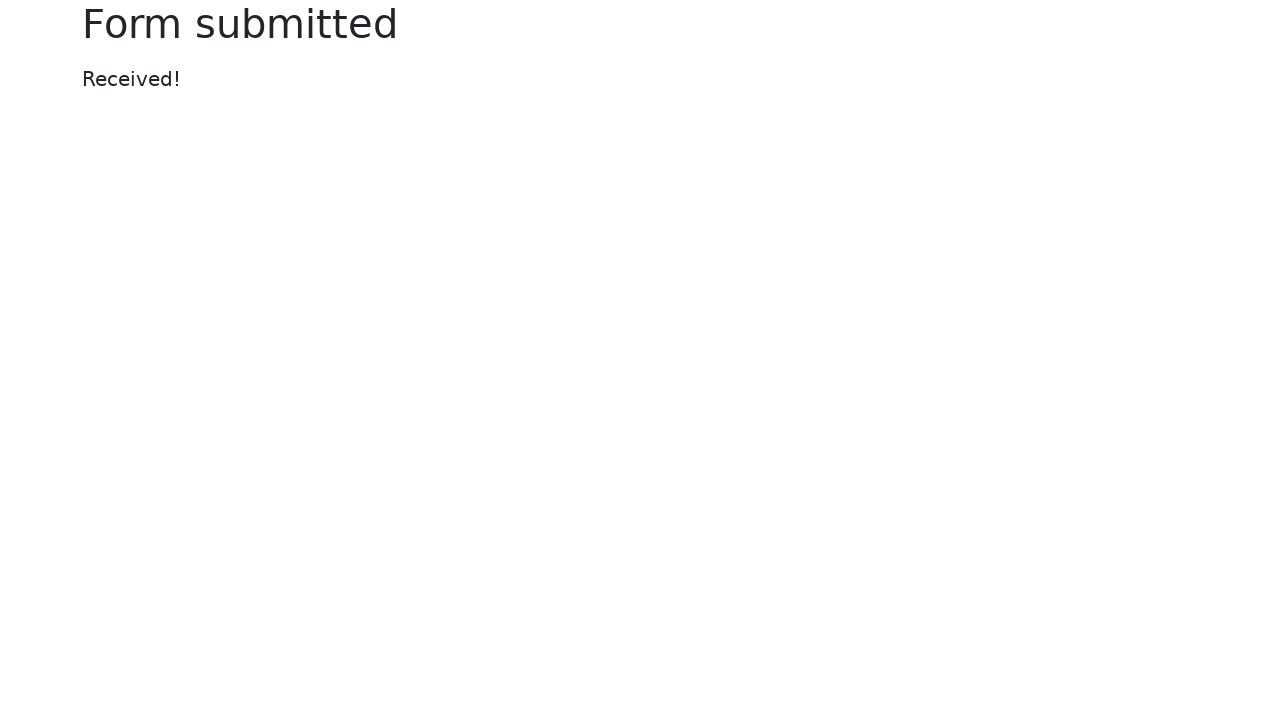

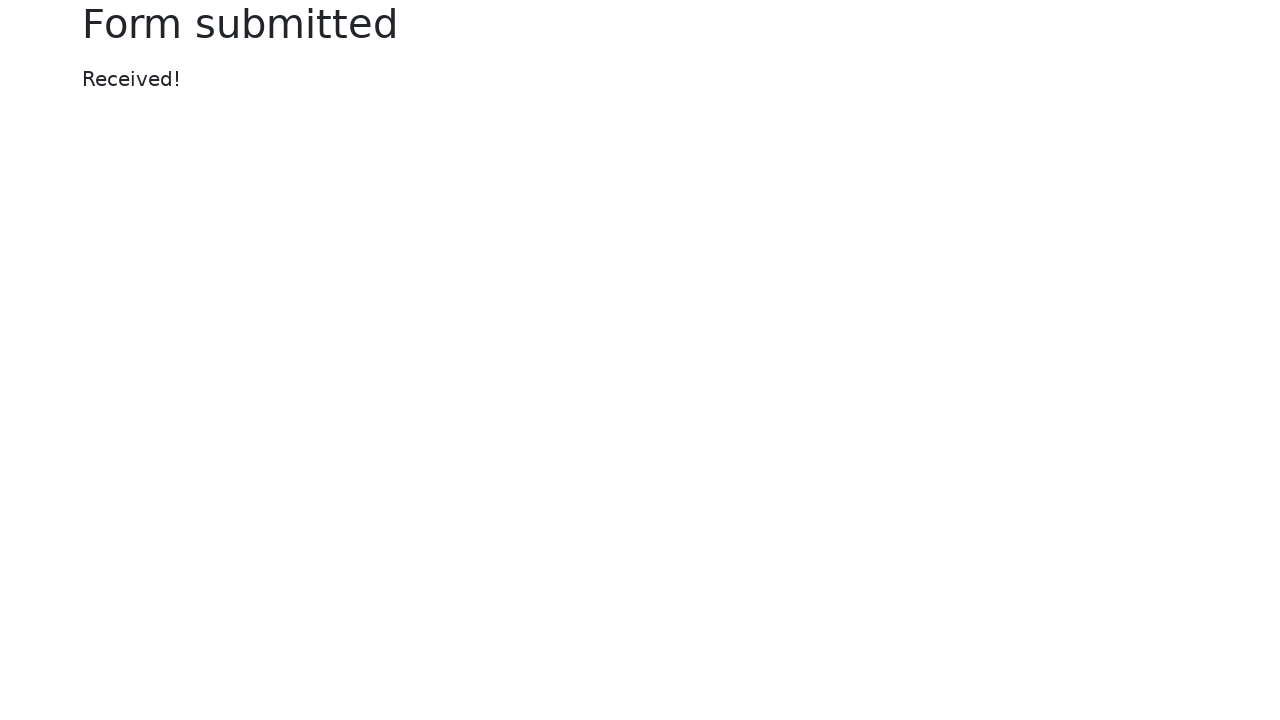